Tests JavaScript confirm dialog by triggering it and dismissing (canceling) the dialog

Starting URL: https://www.lambdatest.com/selenium-playground/javascript-alert-box-demo

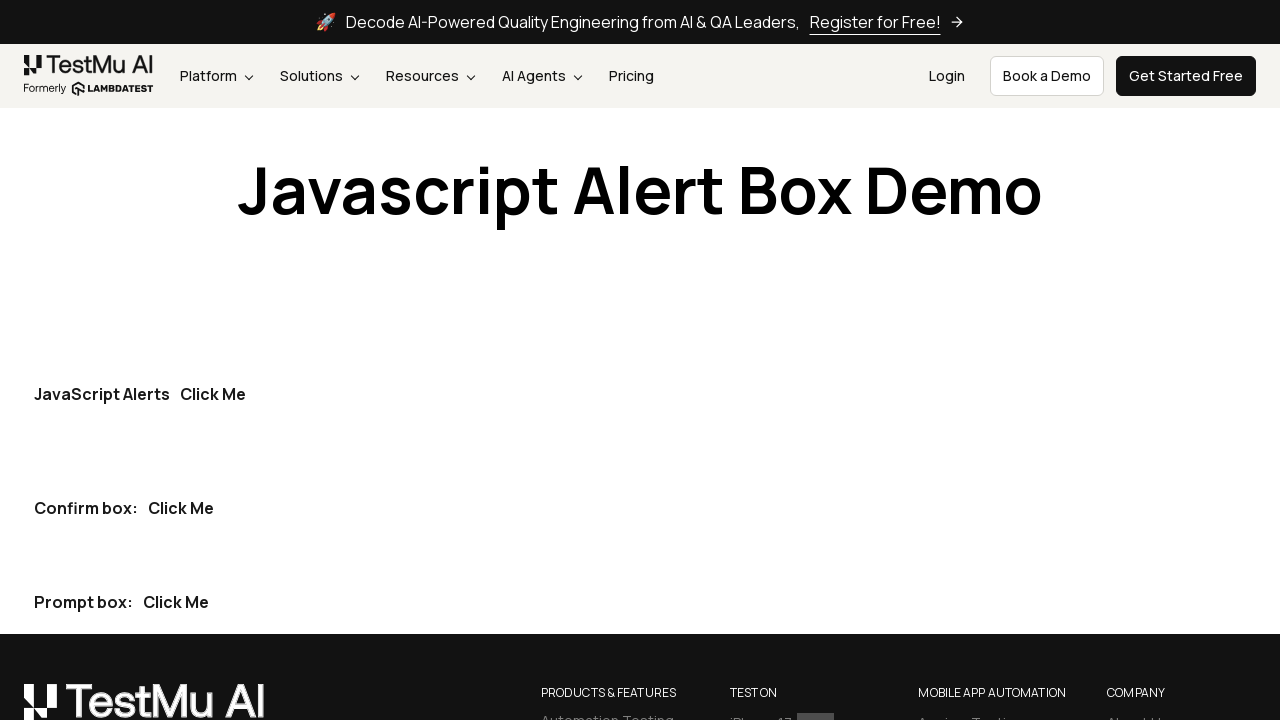

Set up dialog handler to dismiss confirm dialogs
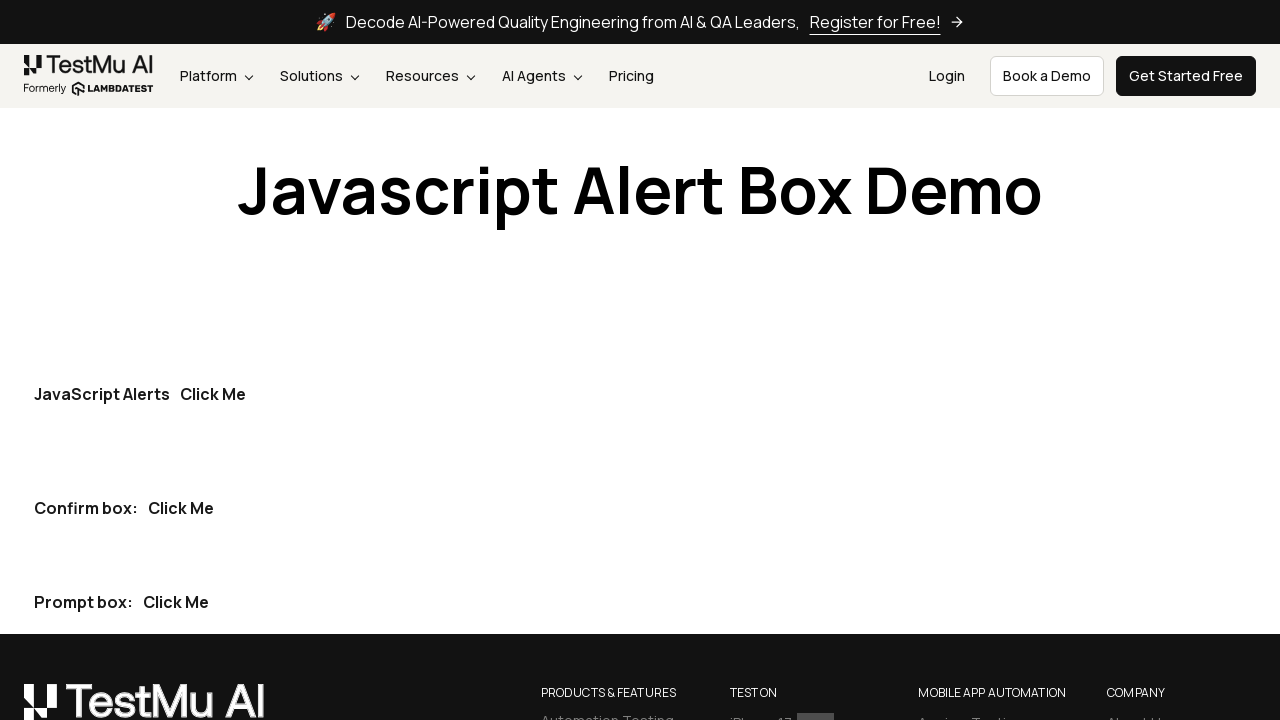

Clicked the second 'Click Me' button to trigger confirm dialog at (181, 508) on button:has-text('Click Me') >> nth=1
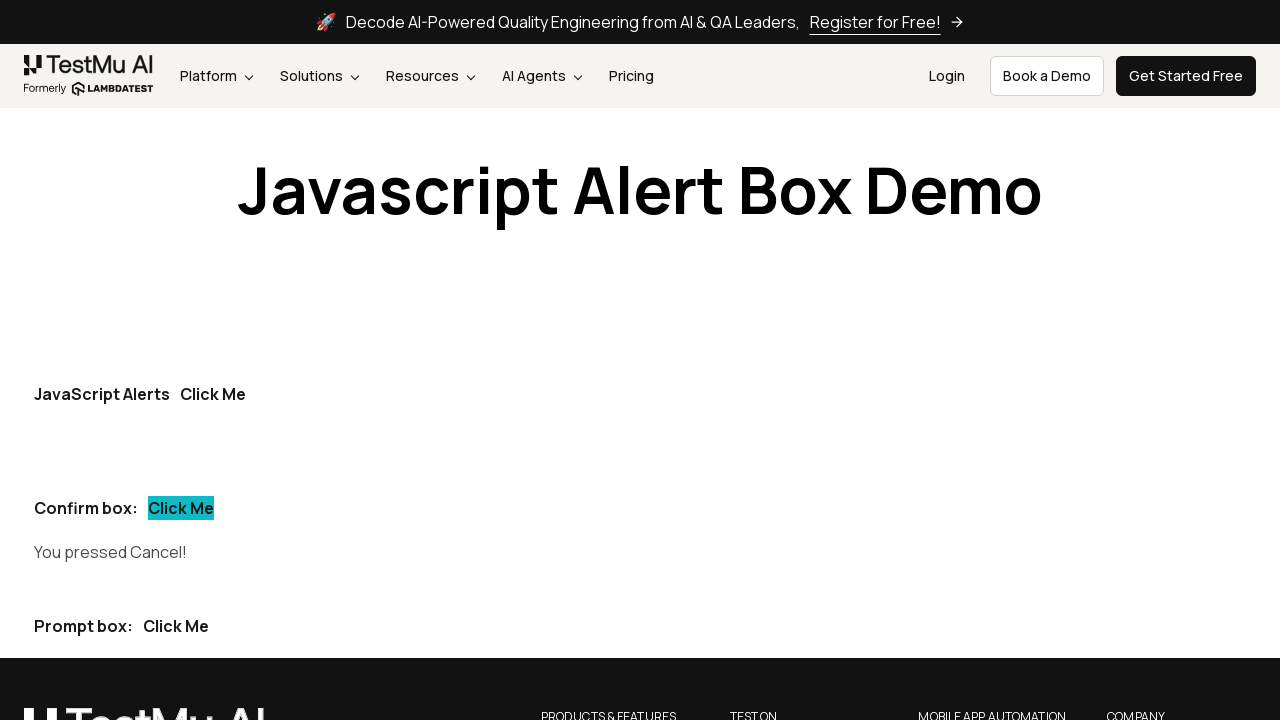

Verified that 'Cancel!' message is displayed after dismissing confirm dialog
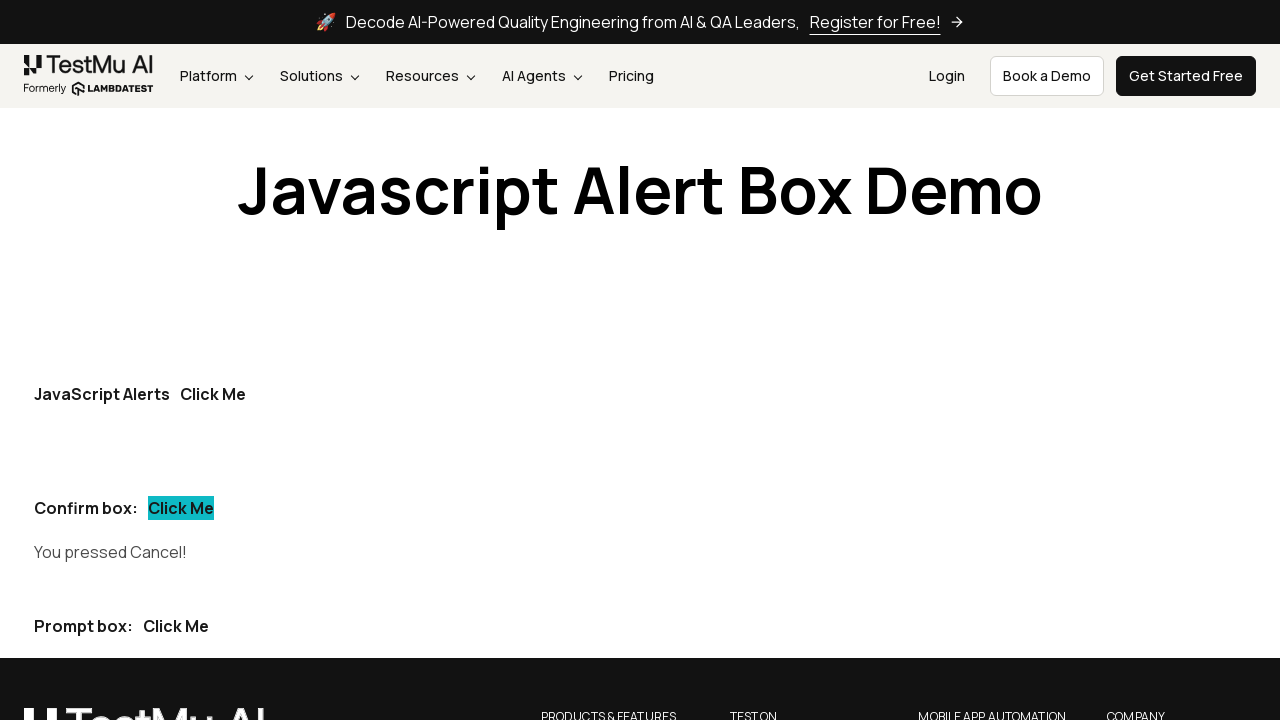

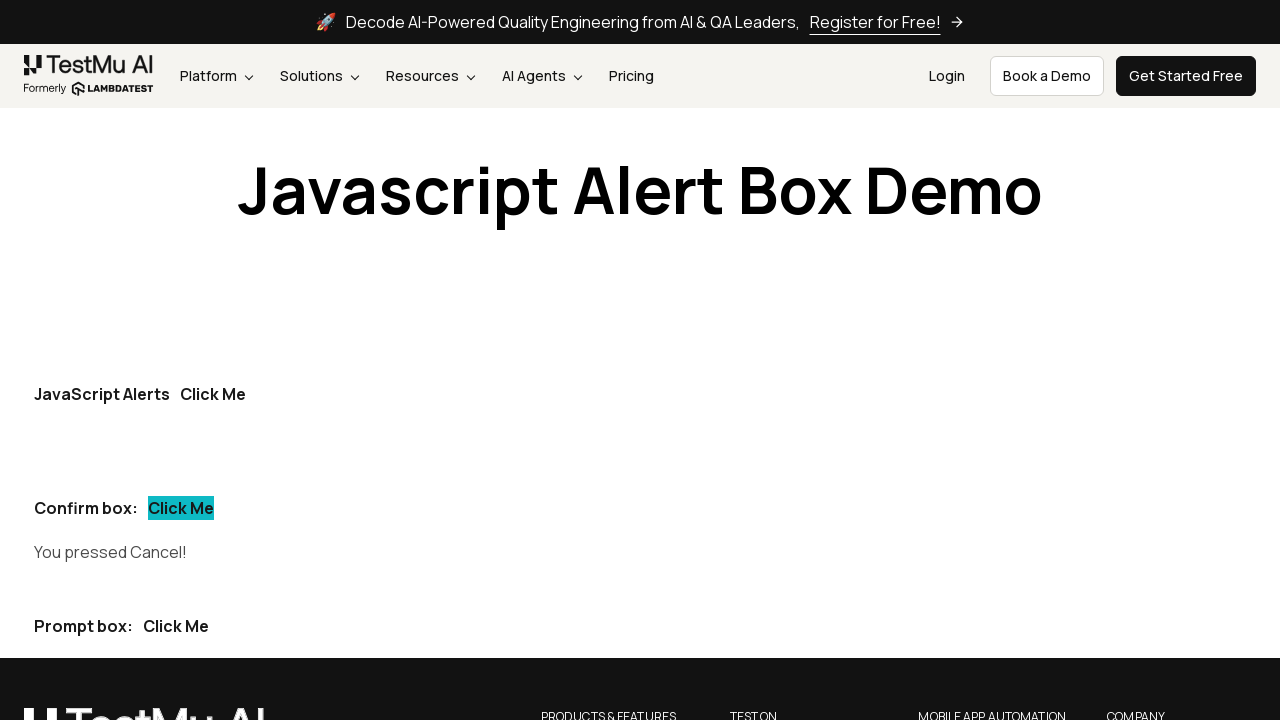